Tests a text box form by filling in full name, email, current address, and permanent address fields, then submitting the form

Starting URL: http://demoqa.com/text-box

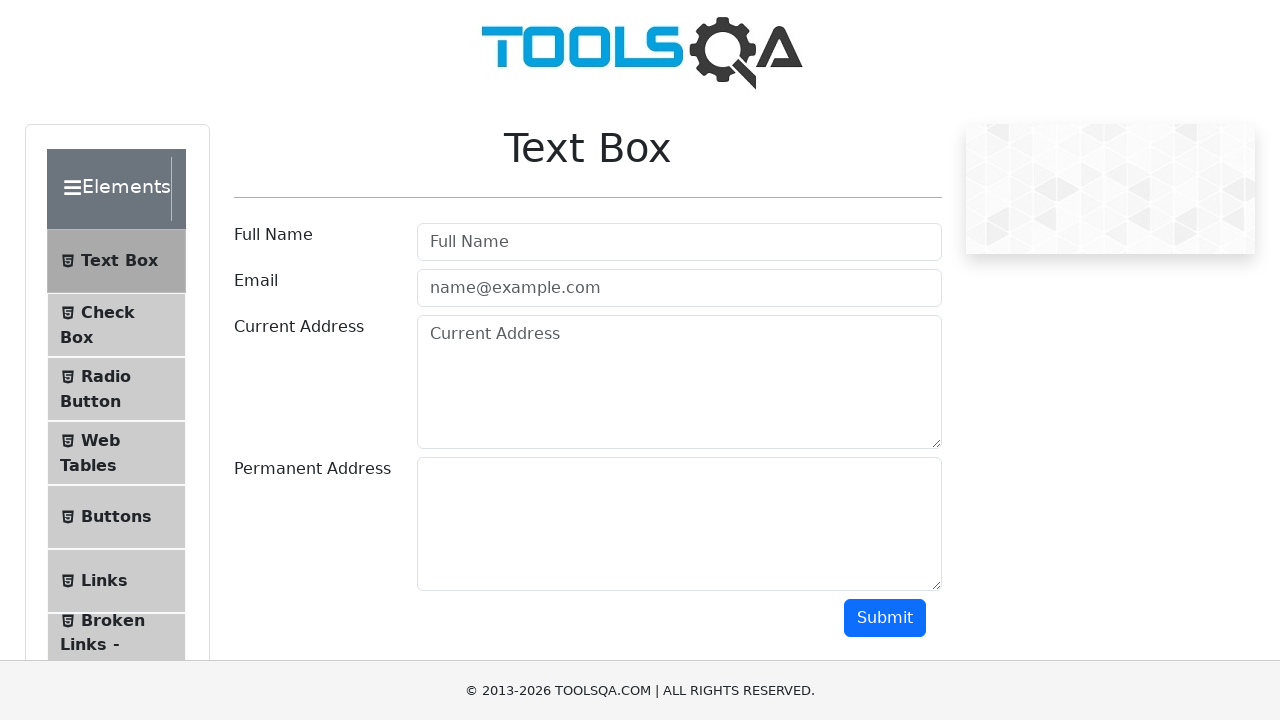

Filled full name field with 'Automation' on input[placeholder='Full Name']
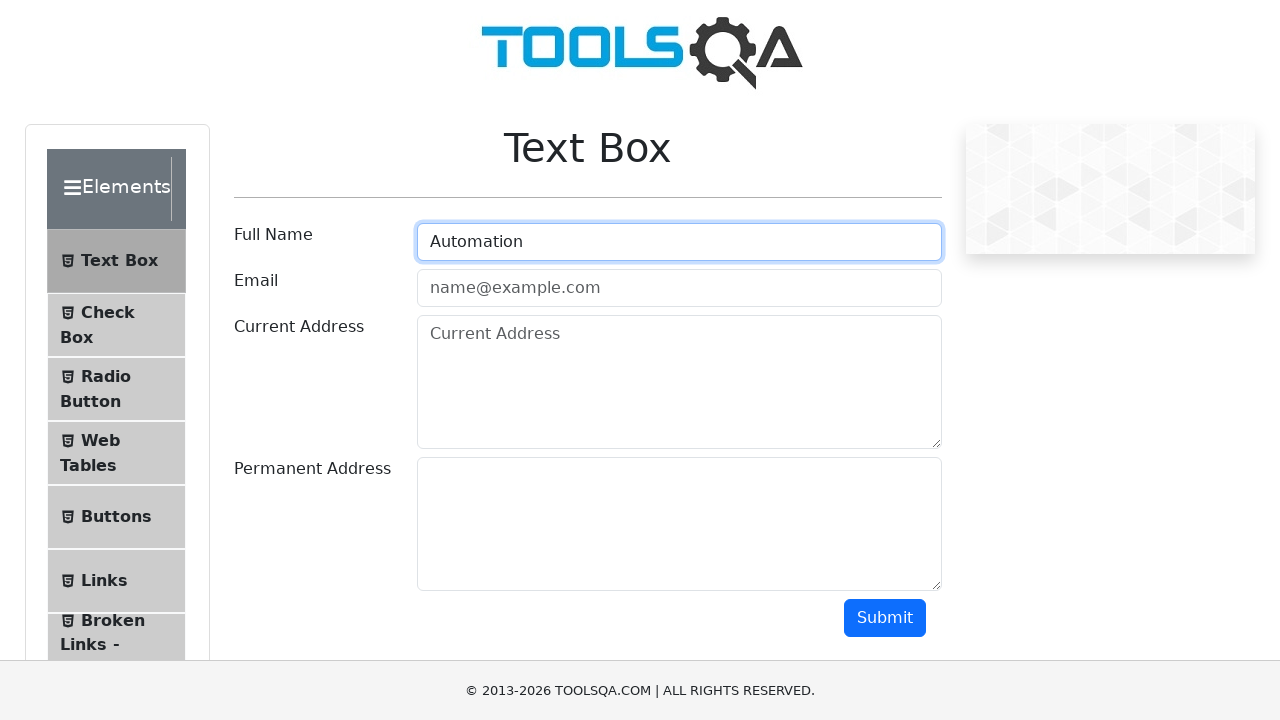

Filled email field with 'Testing@gmail.com' on input[placeholder='name@example.com']
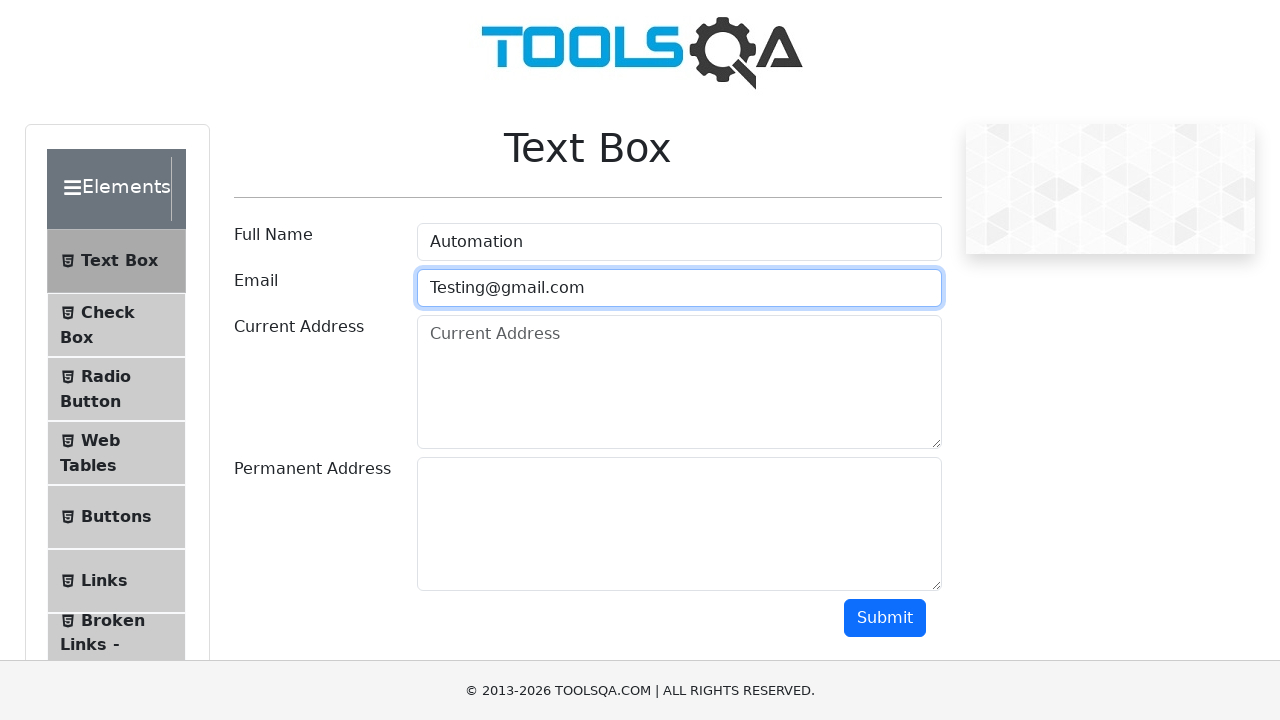

Filled current address field with 'Testing Current Address' on textarea[placeholder='Current Address']
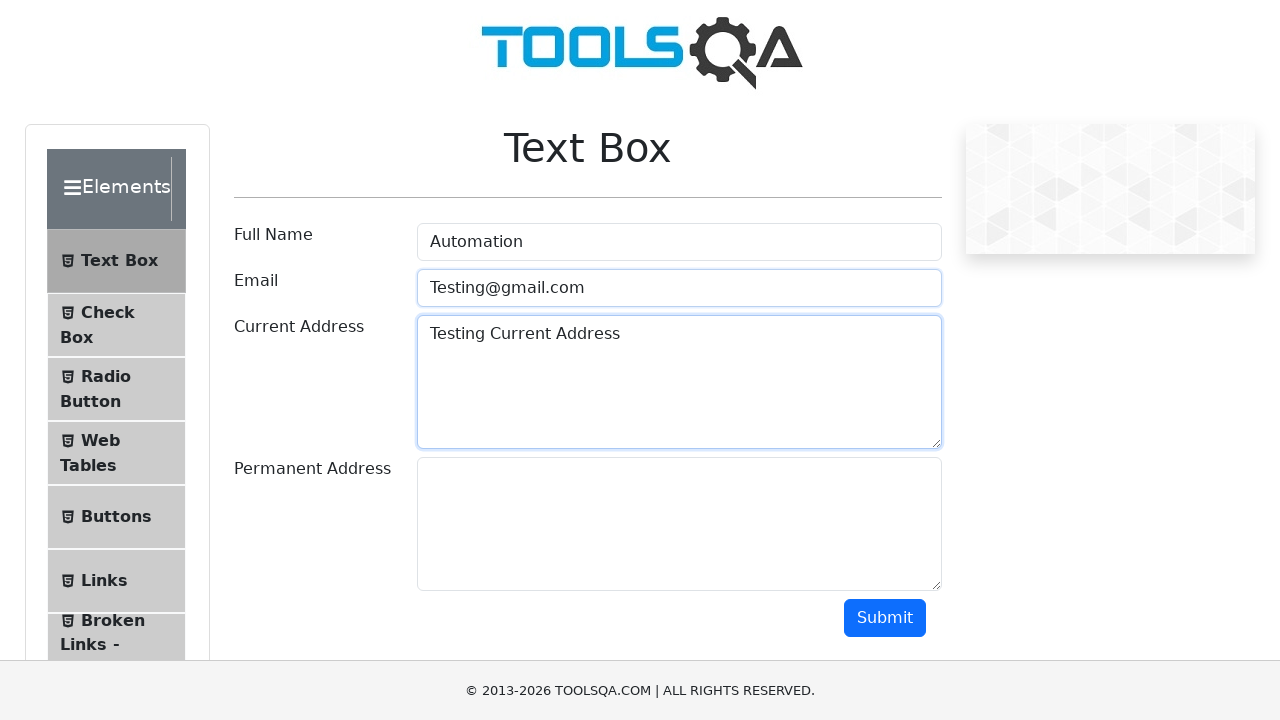

Filled permanent address field with 'Testing Permanent Address' on textarea#permanentAddress
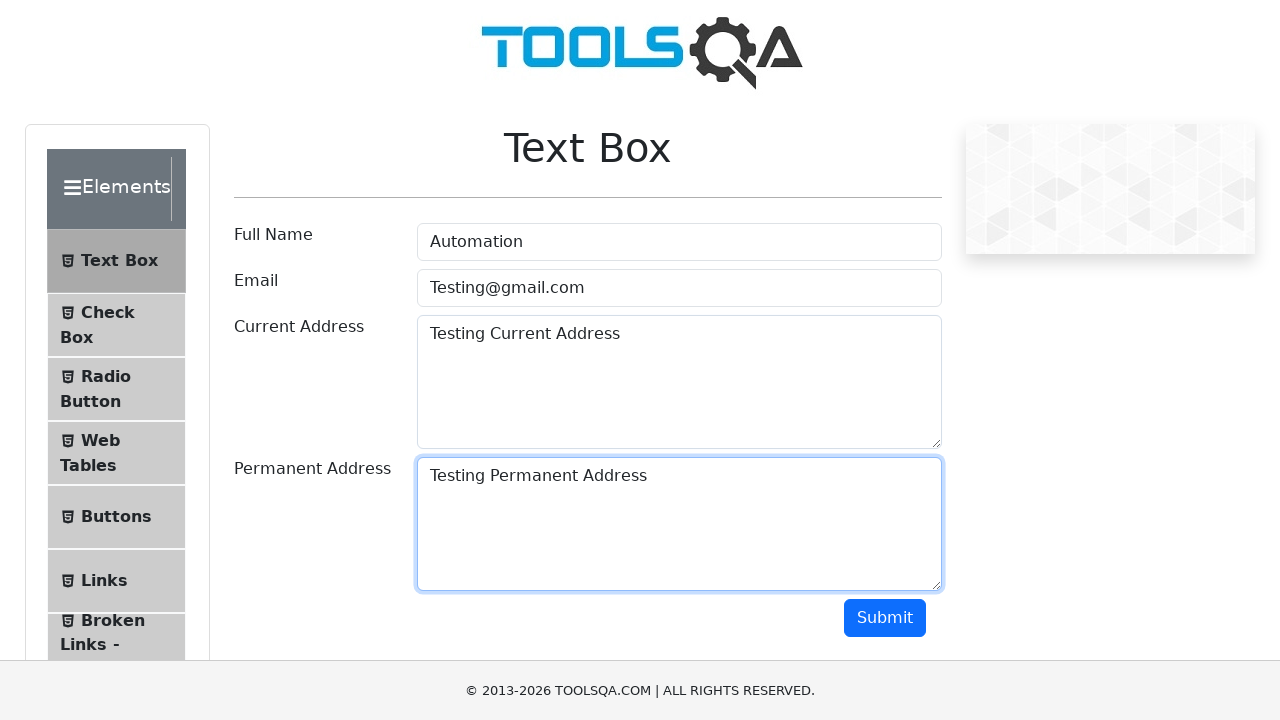

Clicked submit button to submit the form at (885, 618) on button#submit
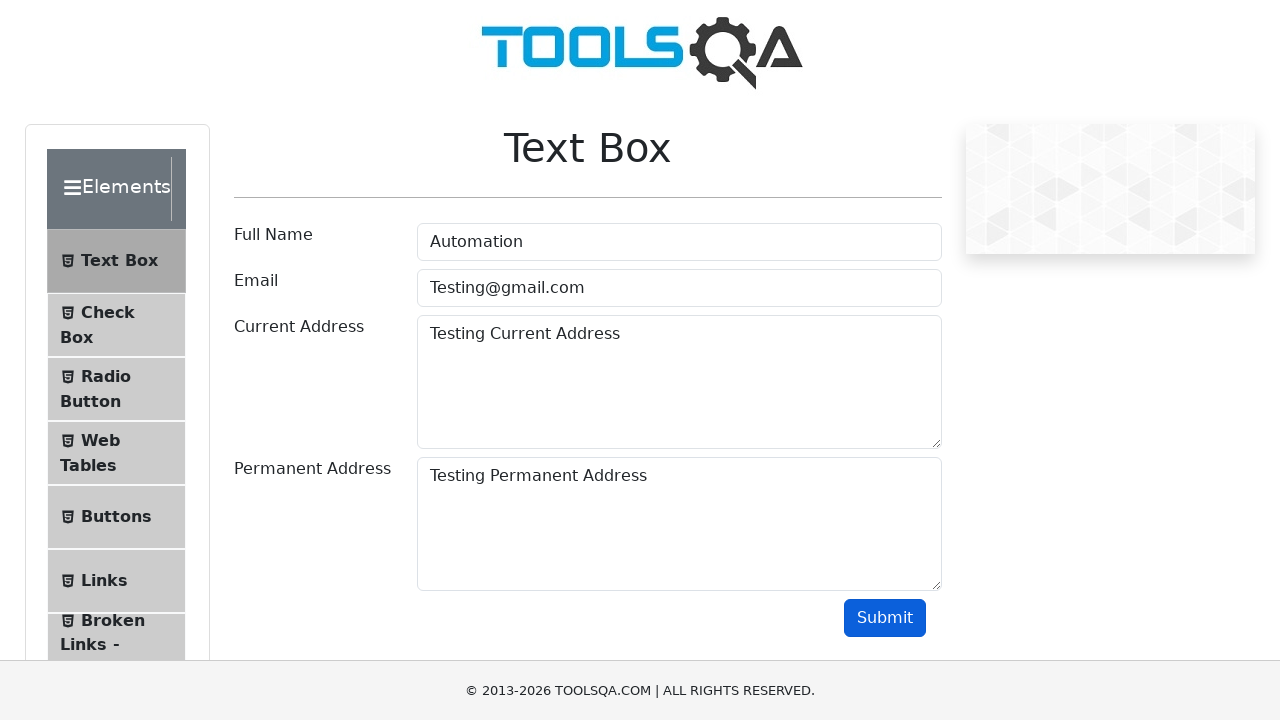

Form submission verified - output section loaded
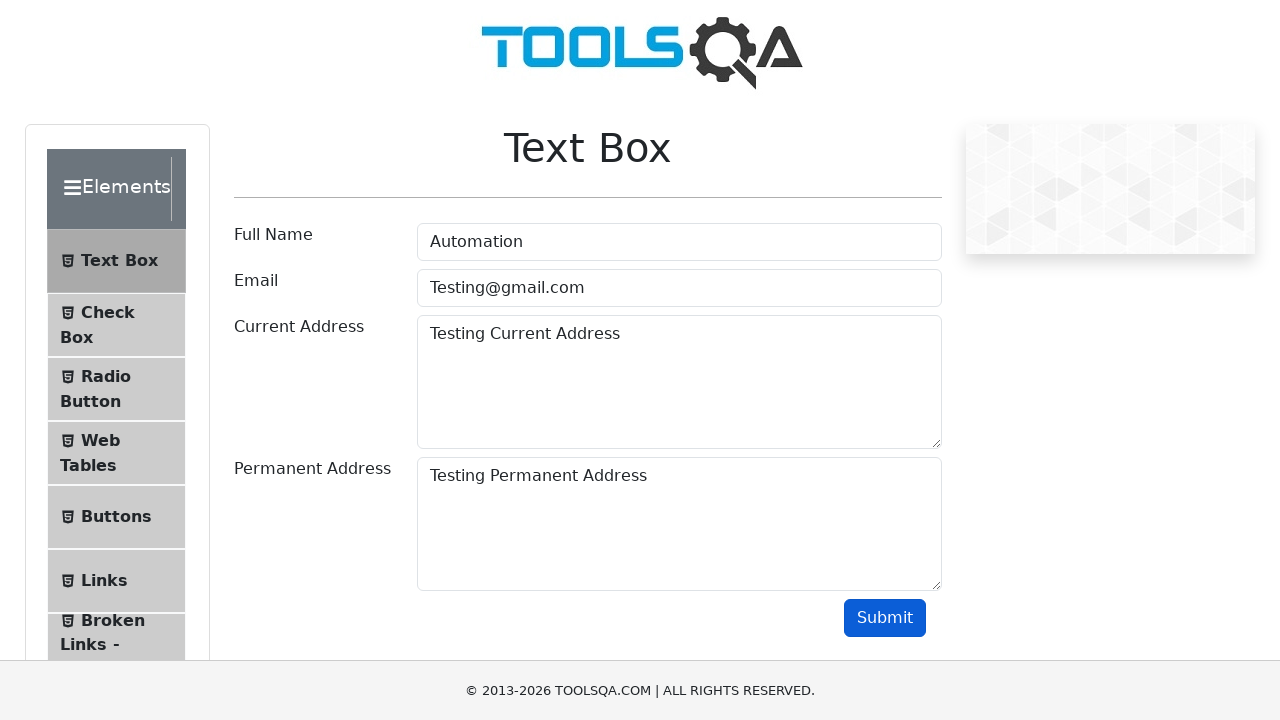

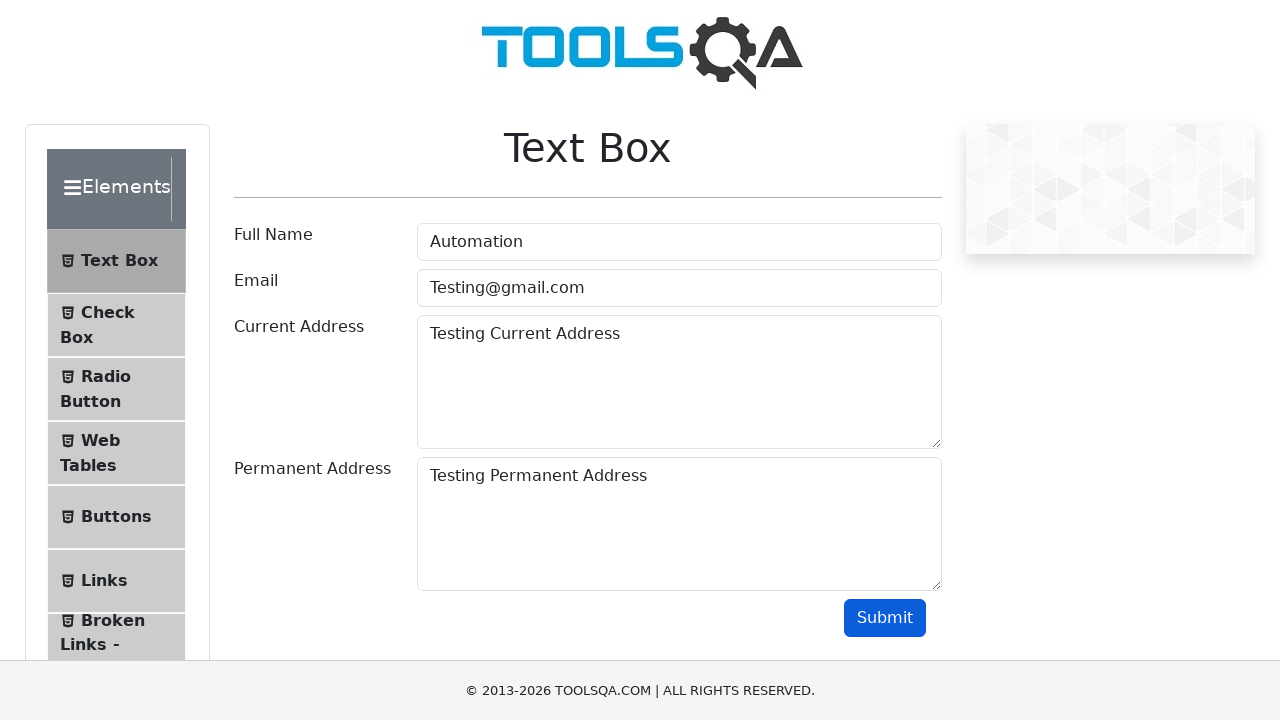